Opens a new window/tab, navigates to a course page to extract course name, switches back to original window and fills the name field with the extracted course name

Starting URL: https://rahulshettyacademy.com/angularpractice/

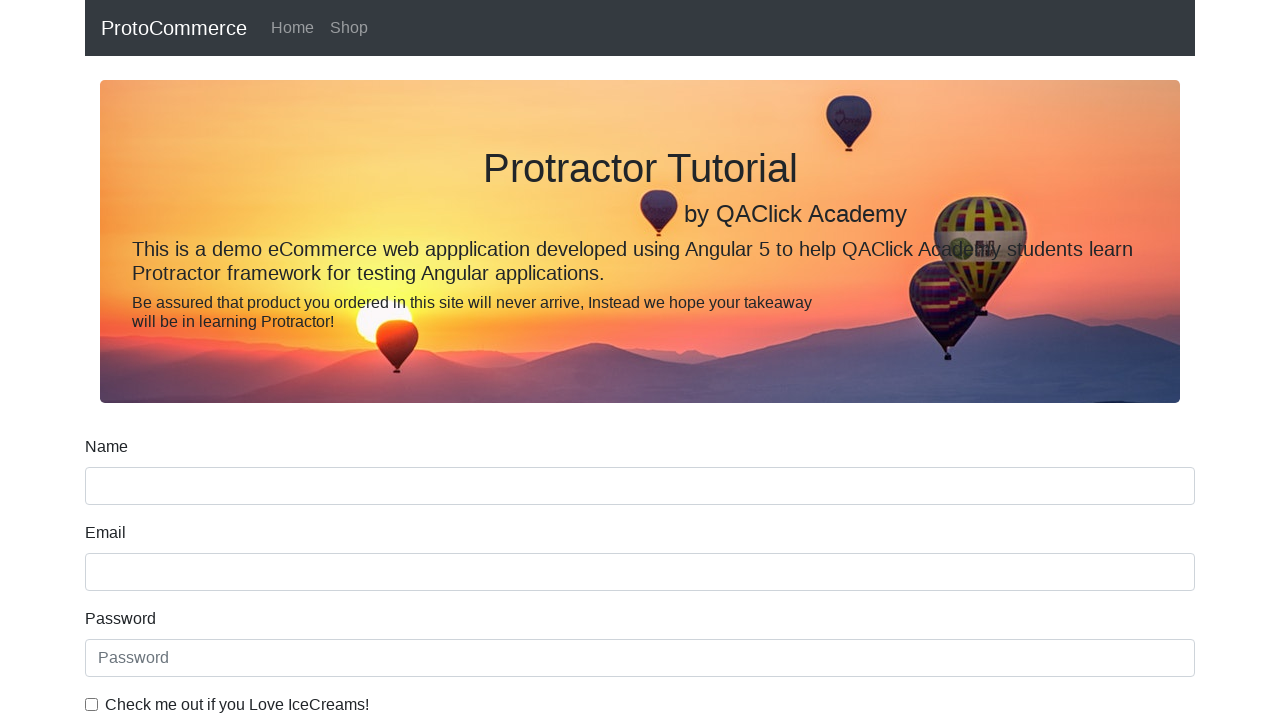

Opened a new page/tab in the same context
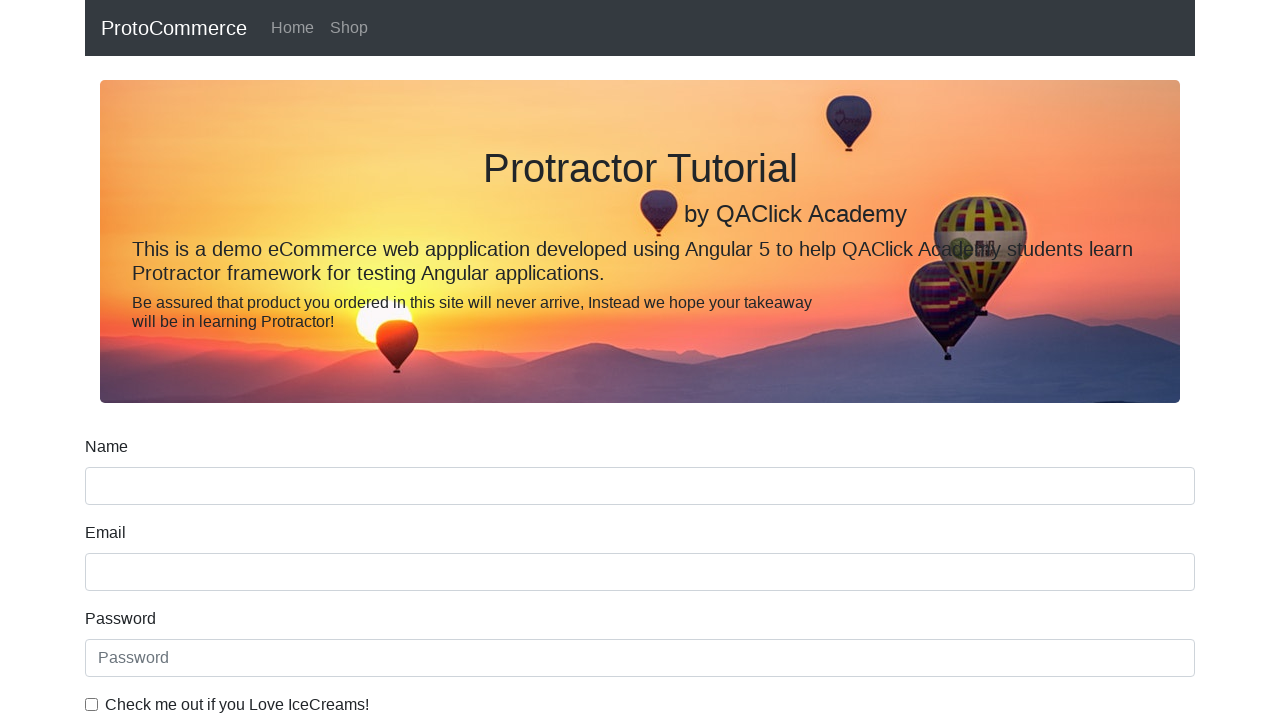

Navigated new page to Rahul Shetty Academy homepage
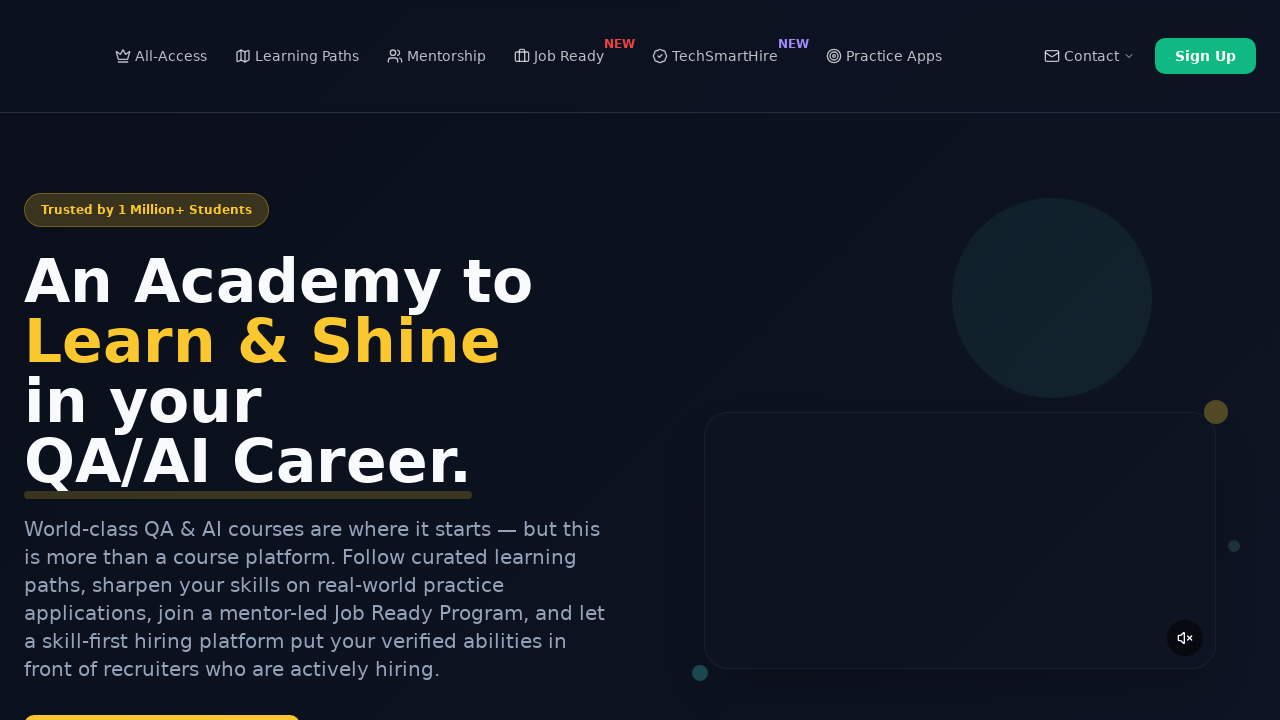

Located all course links on the page
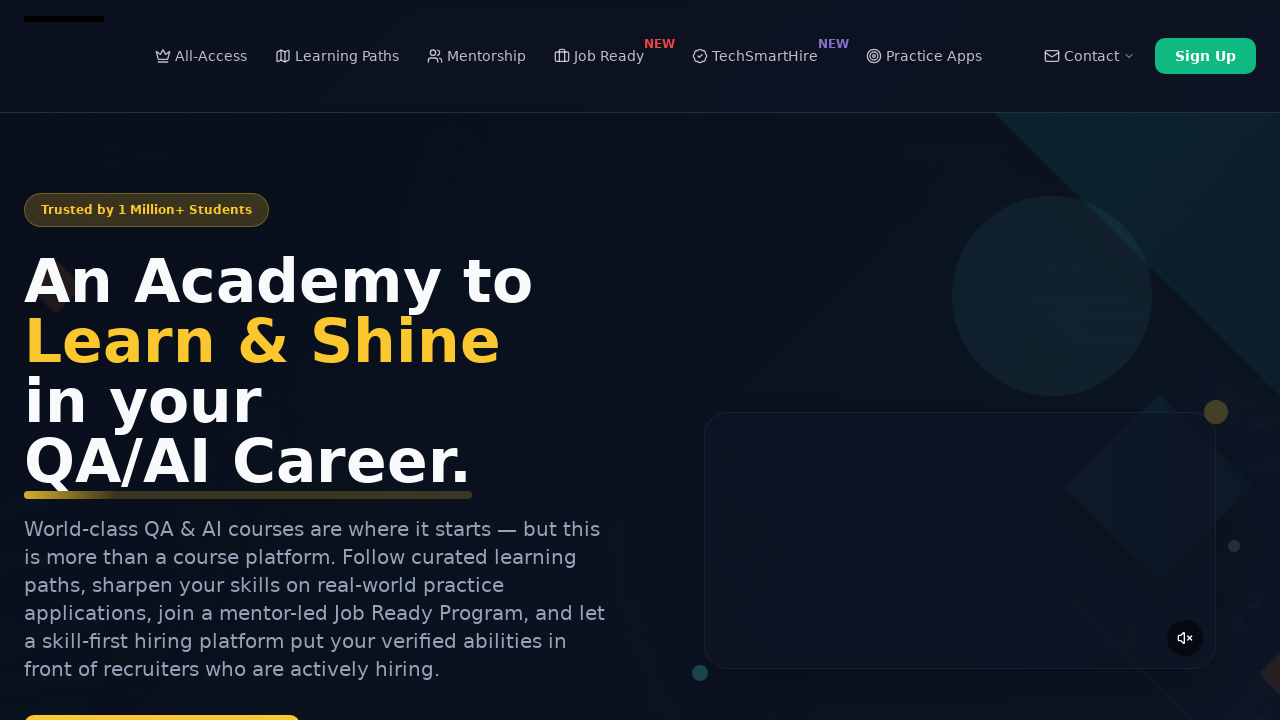

Extracted course name from second course link: 'Playwright Testing'
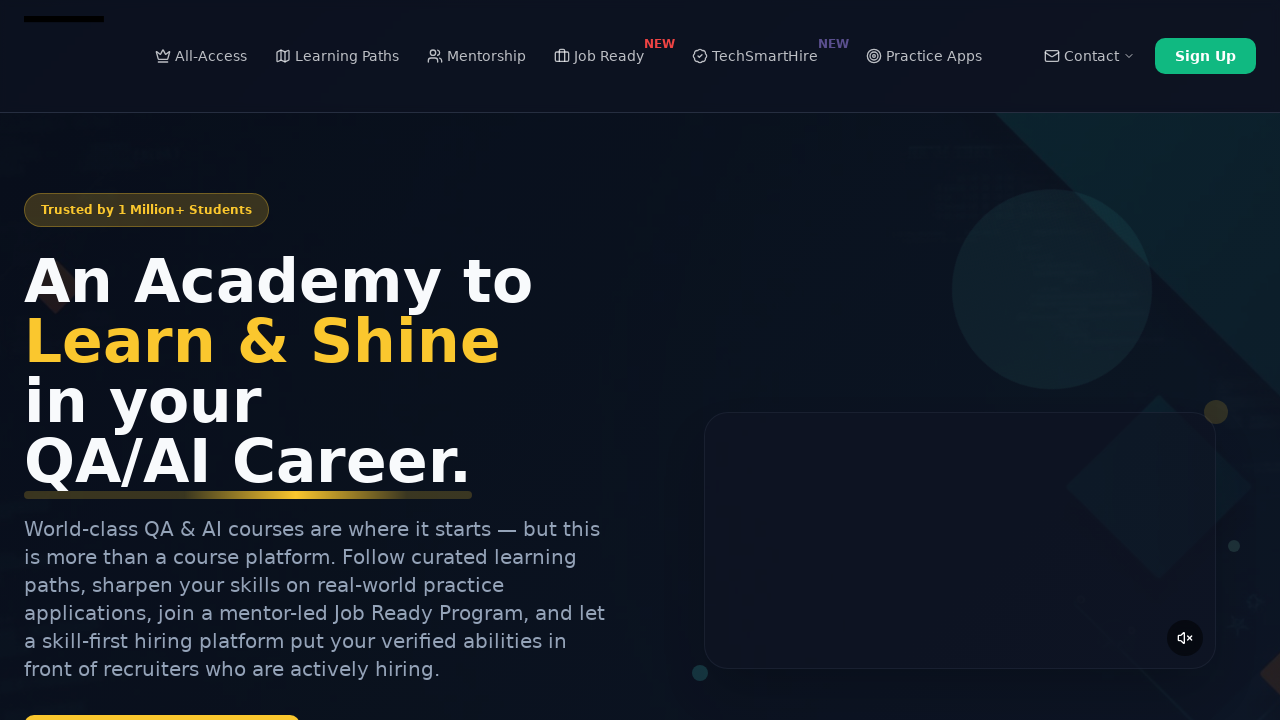

Closed the new page and switched back to original window
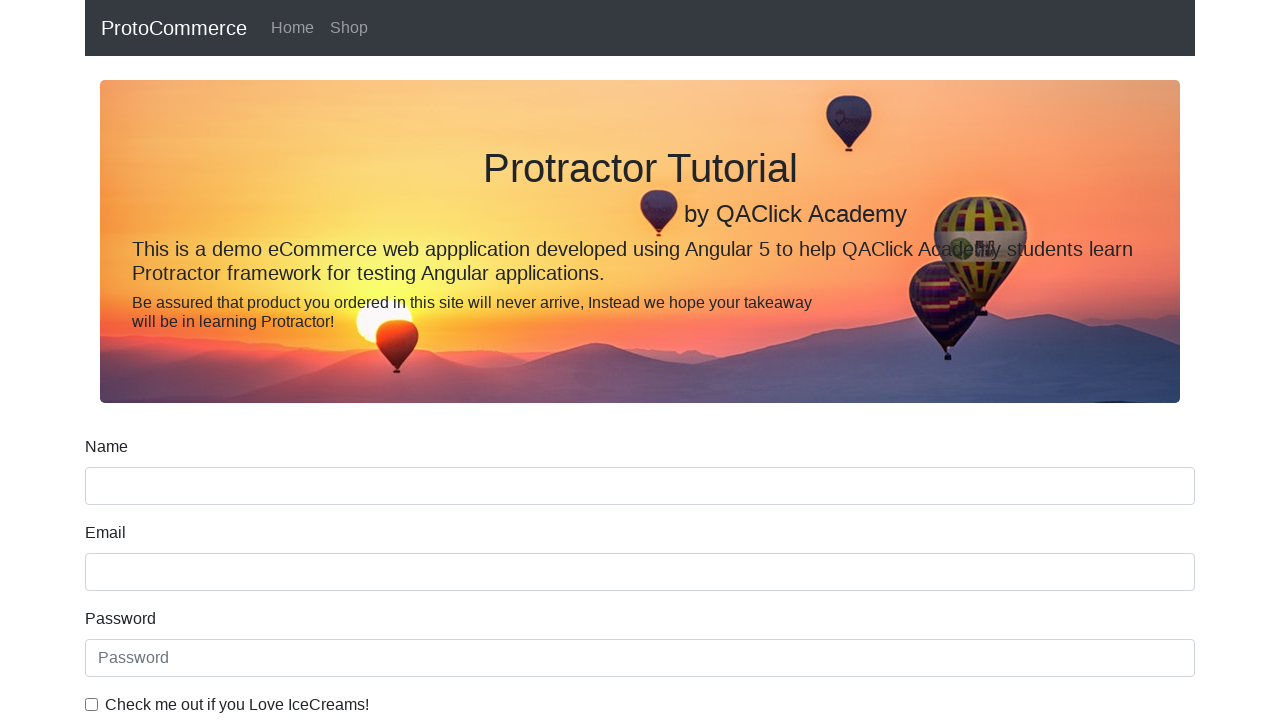

Filled name field with extracted course name: 'Playwright Testing' on [name='name']
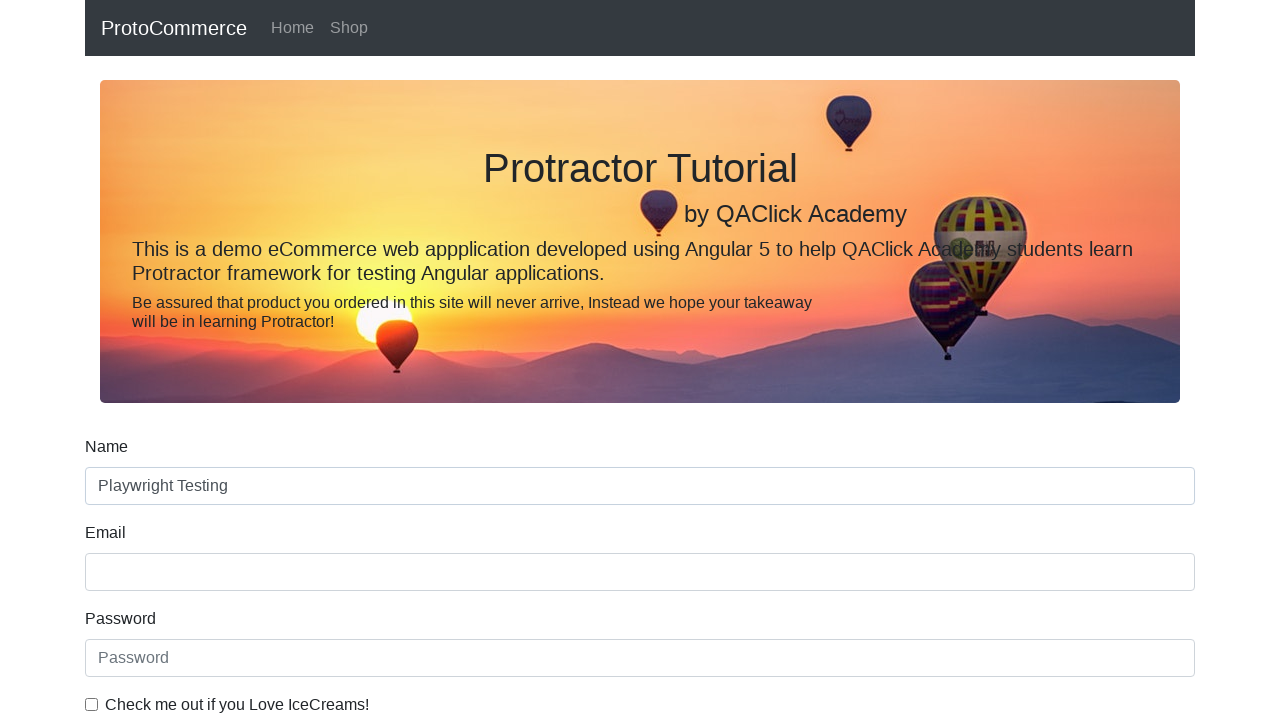

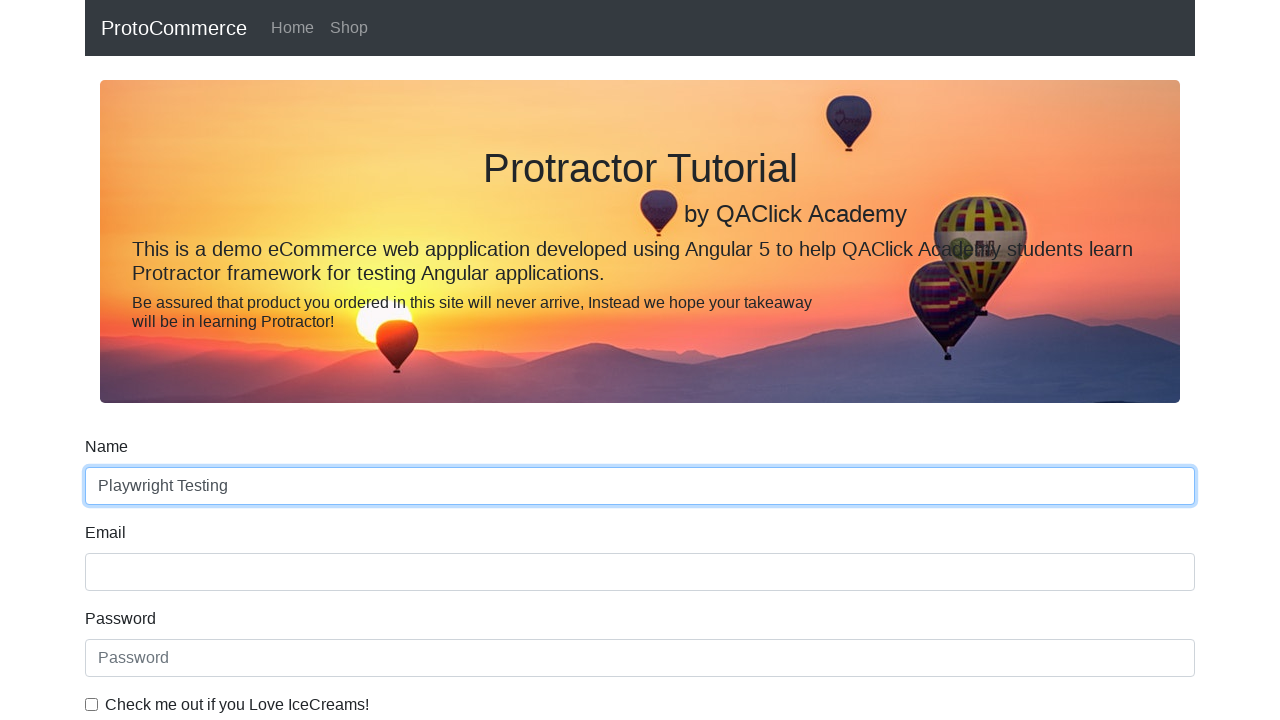